Tests dynamic loading functionality by clicking a start button and waiting for the loading icon to disappear before verifying the result text is displayed.

Starting URL: https://automationfc.github.io/dynamic-loading/

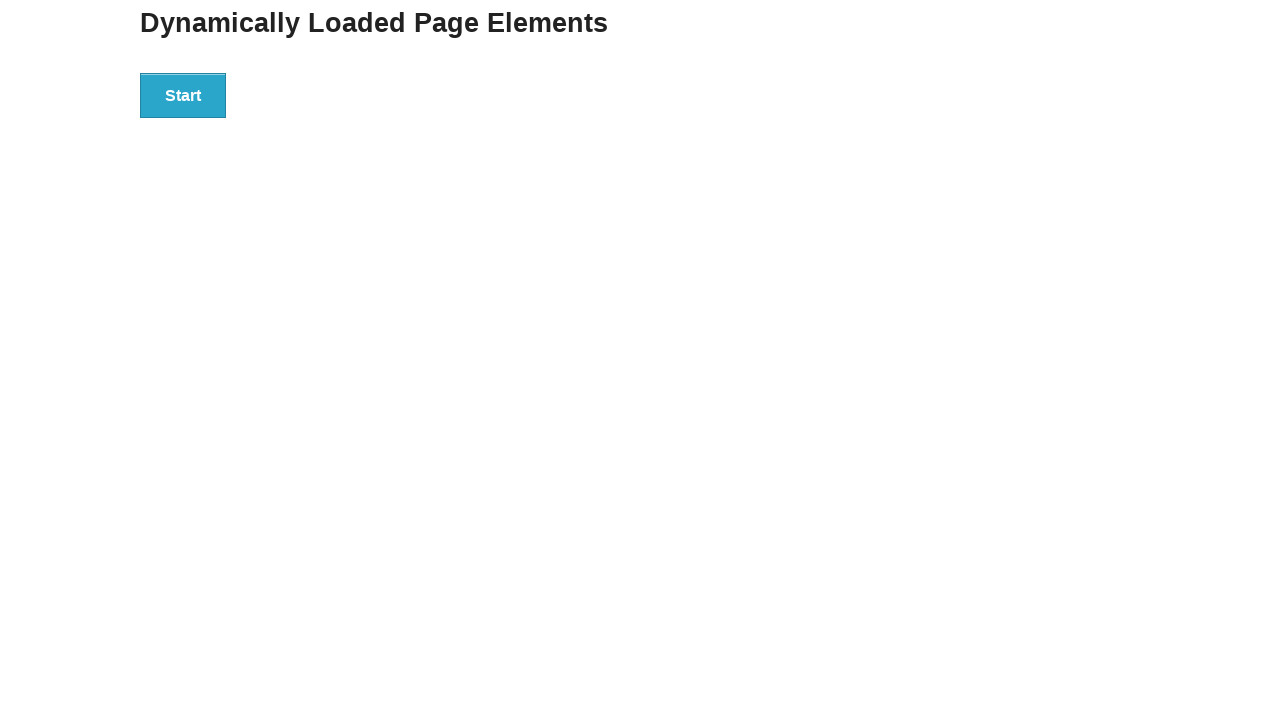

Clicked the start button to initiate dynamic loading at (183, 95) on div#start > button
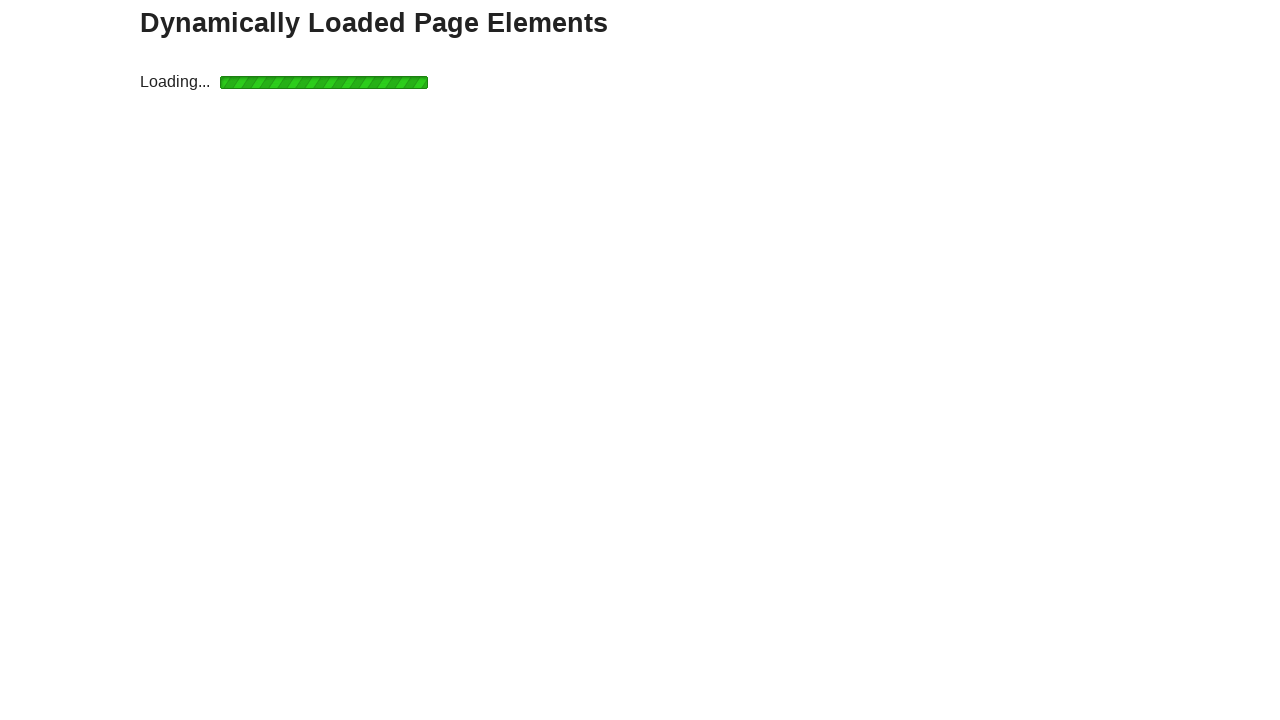

Loading icon disappeared, indicating process completed
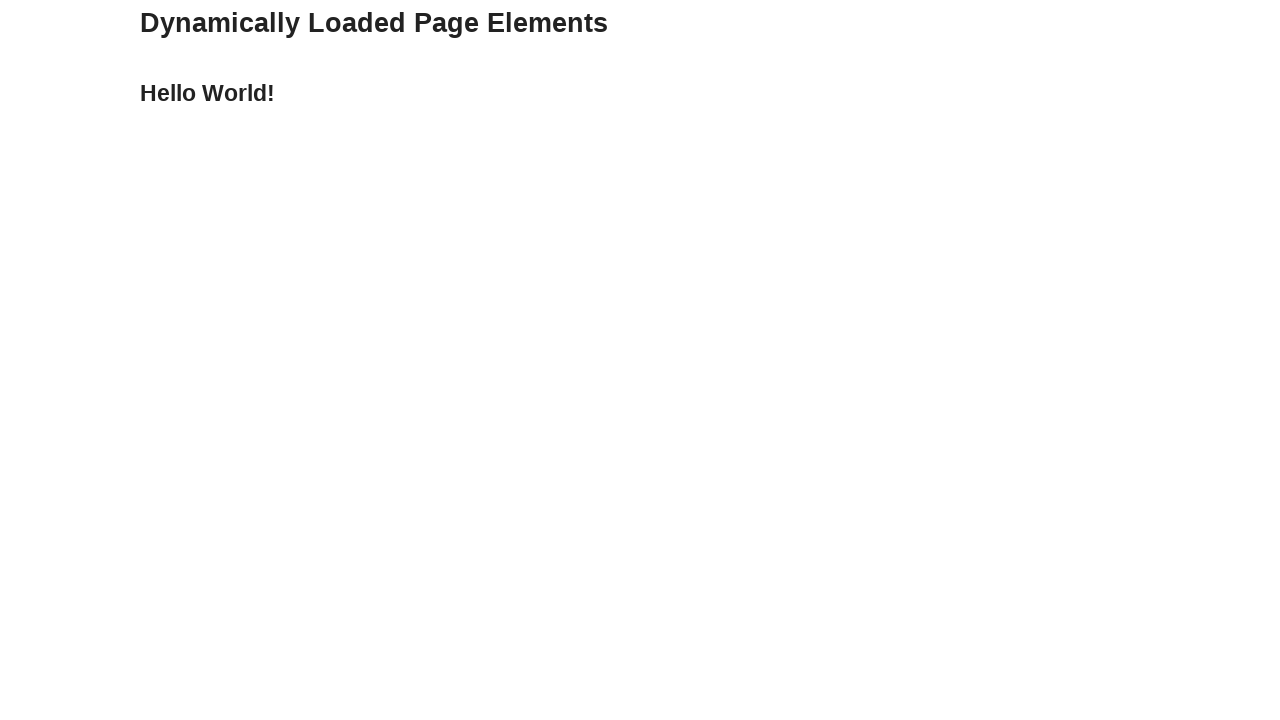

Result text is now visible on the page
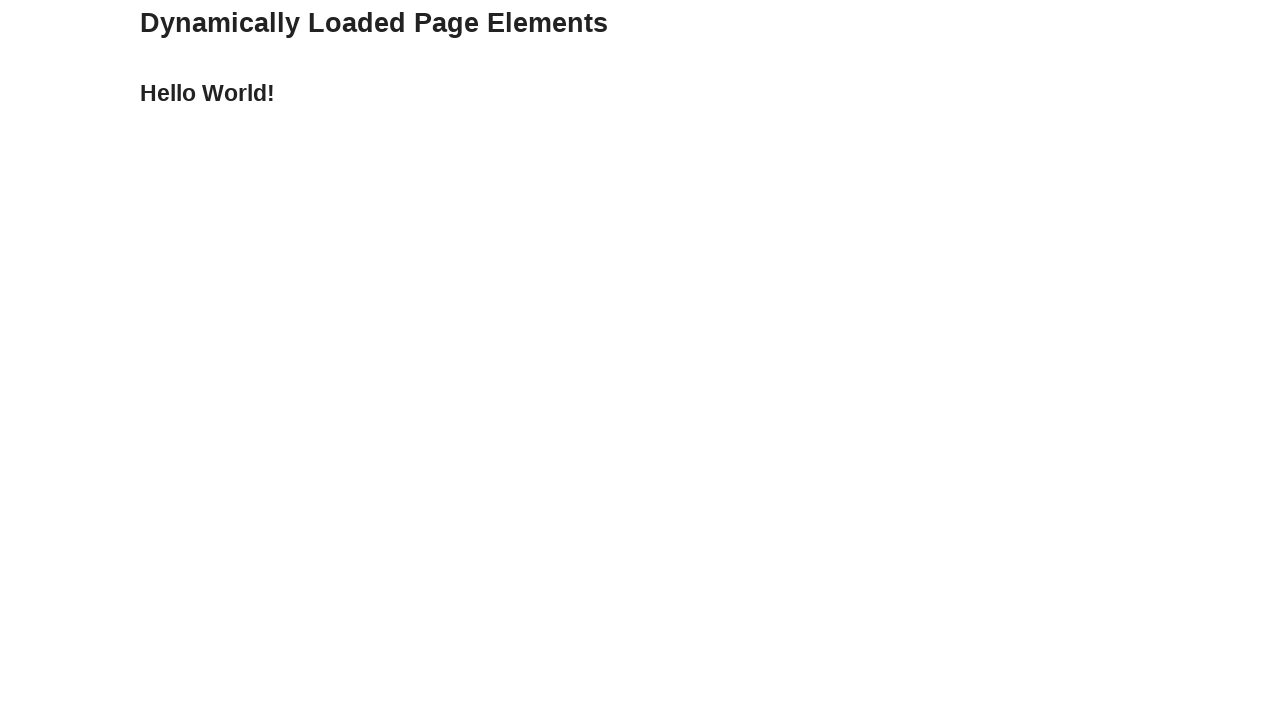

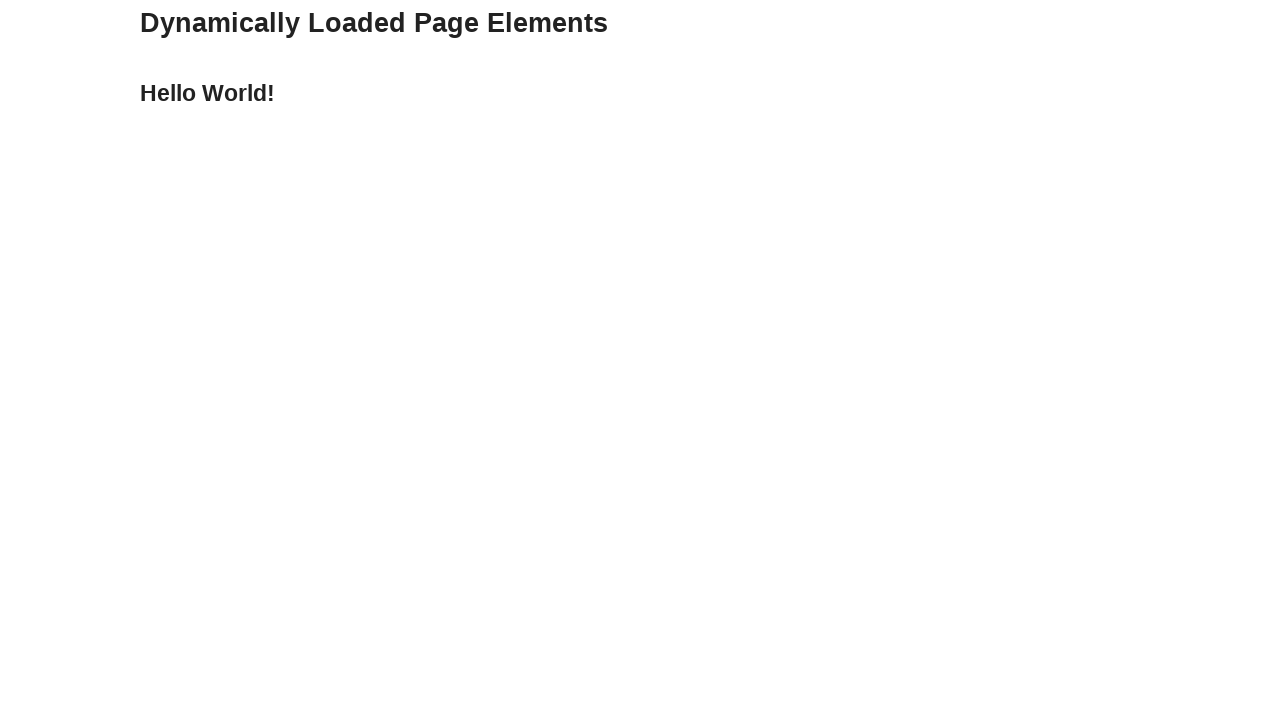